Tests a registration form by filling in first name, last name, and email fields, then submitting the form and verifying successful registration message.

Starting URL: http://suninjuly.github.io/registration1.html

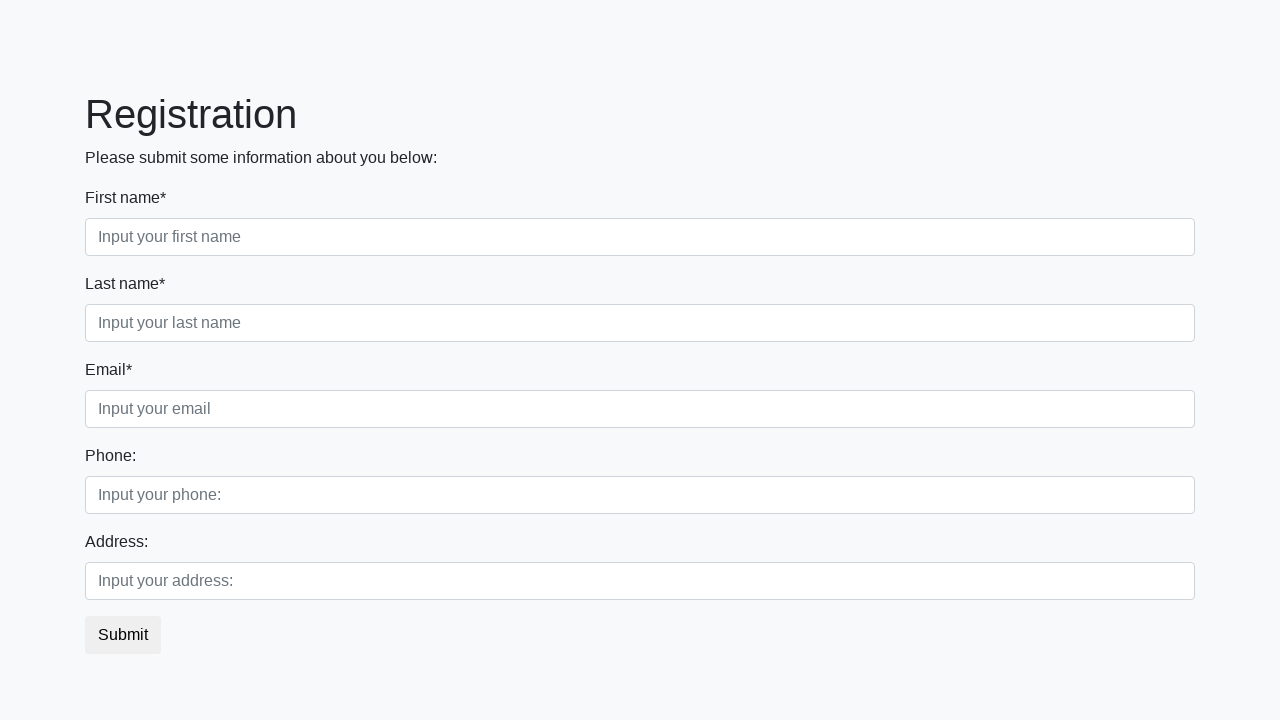

Filled first name field with 'Ivan' on .first_block .first
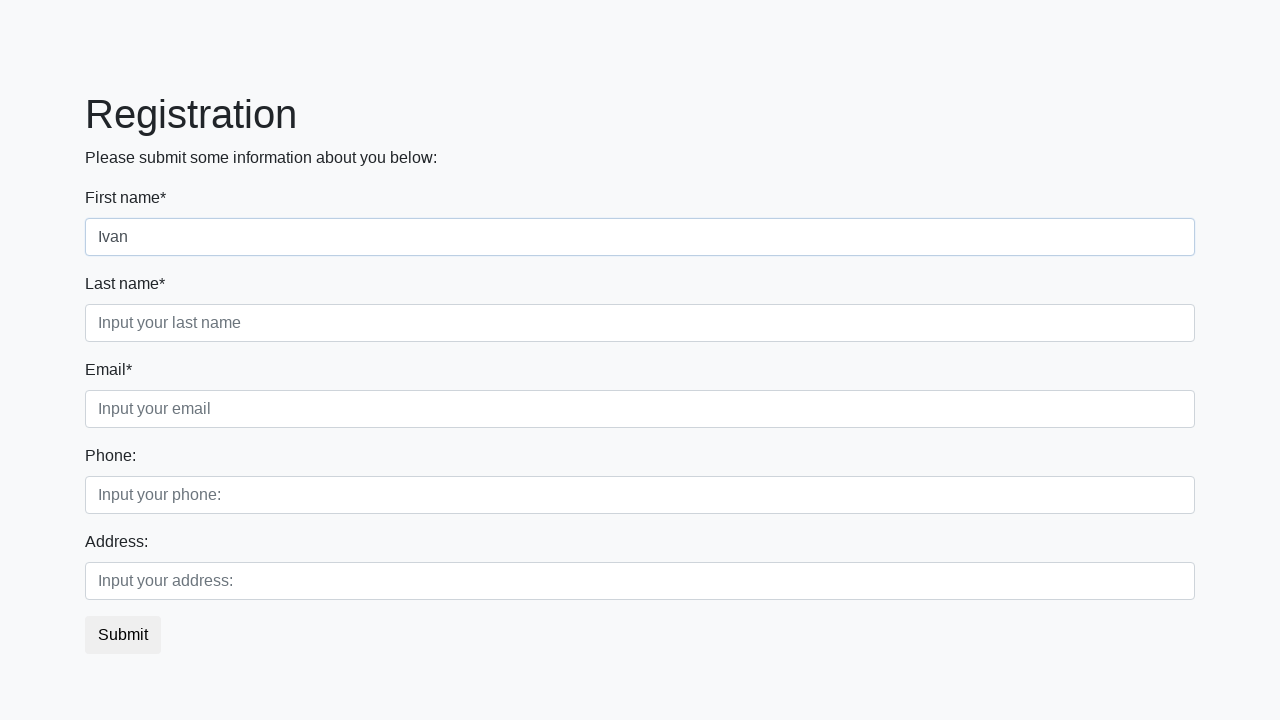

Filled last name field with 'Ivanov' on .first_block .second
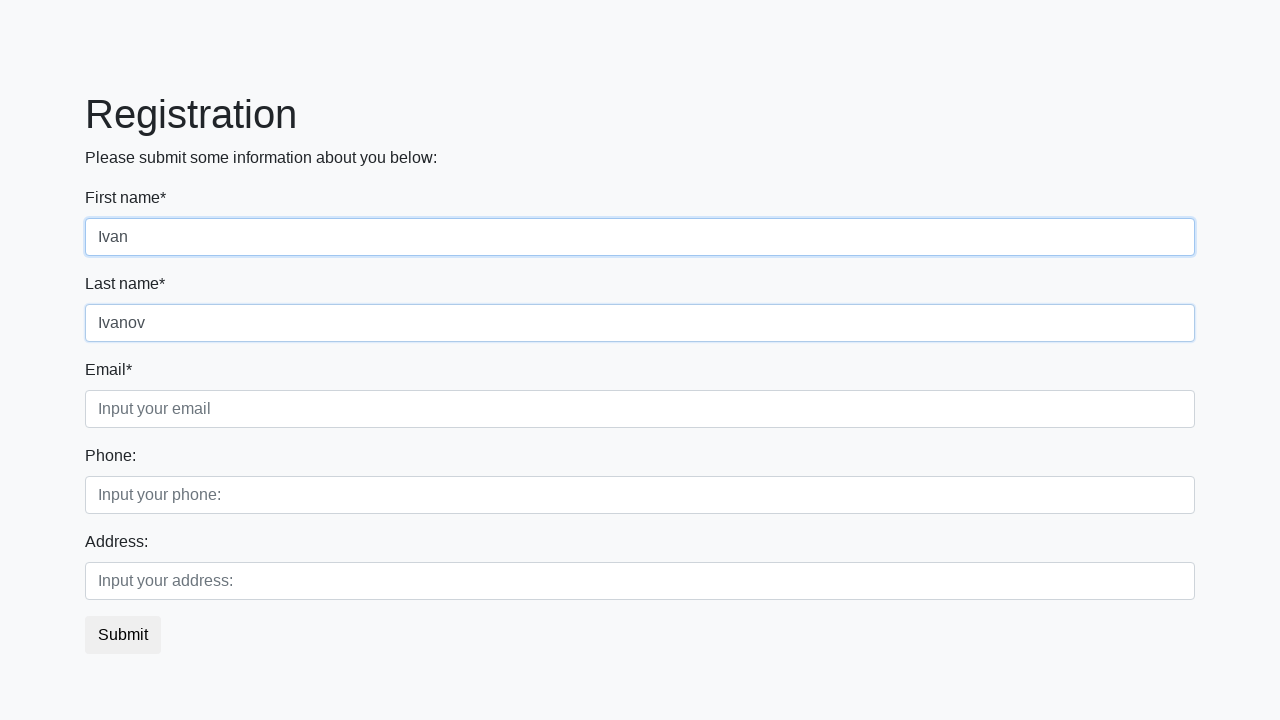

Filled email field with 'Ivan@mail.ru' on .first_block .third
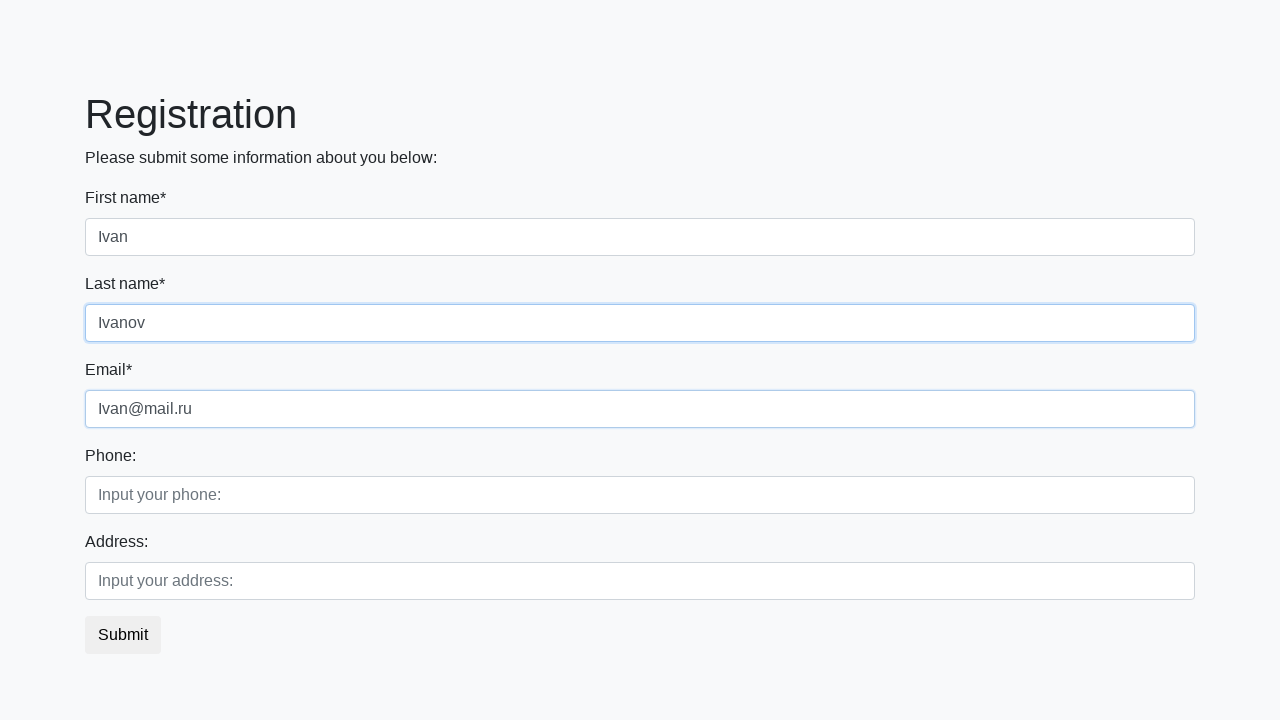

Clicked submit button to register at (123, 635) on button.btn
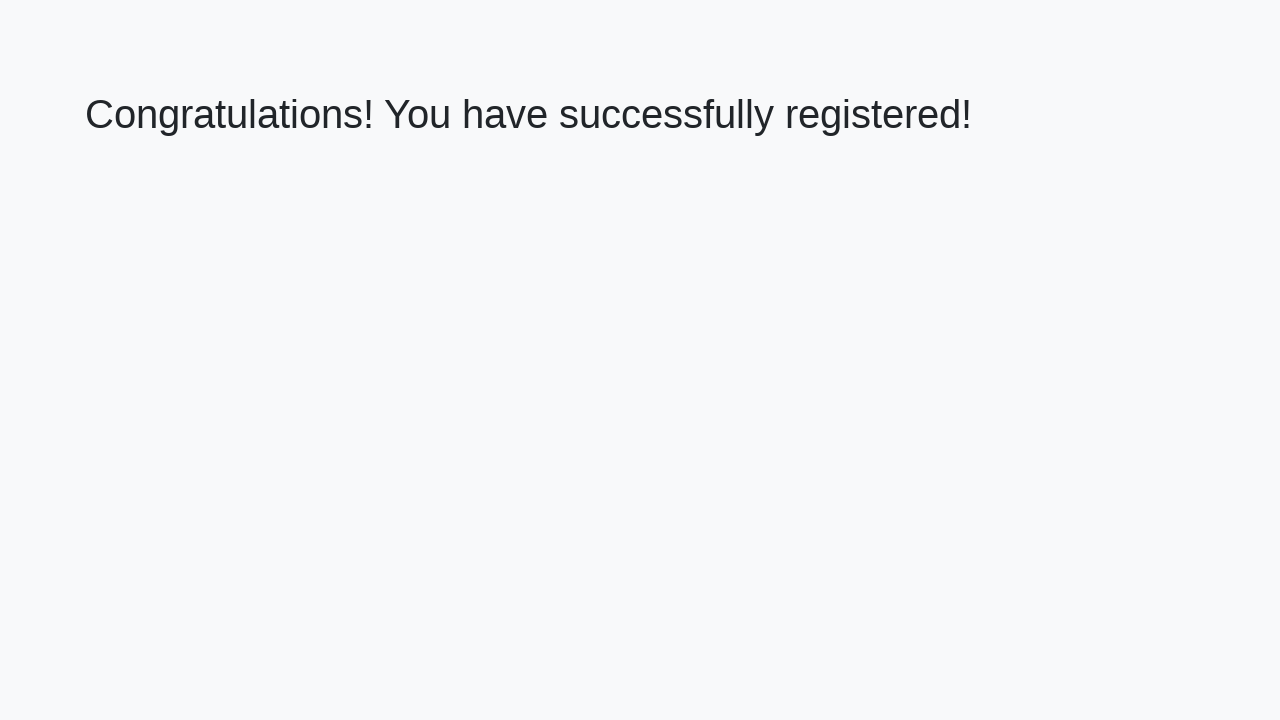

Success page loaded with heading visible
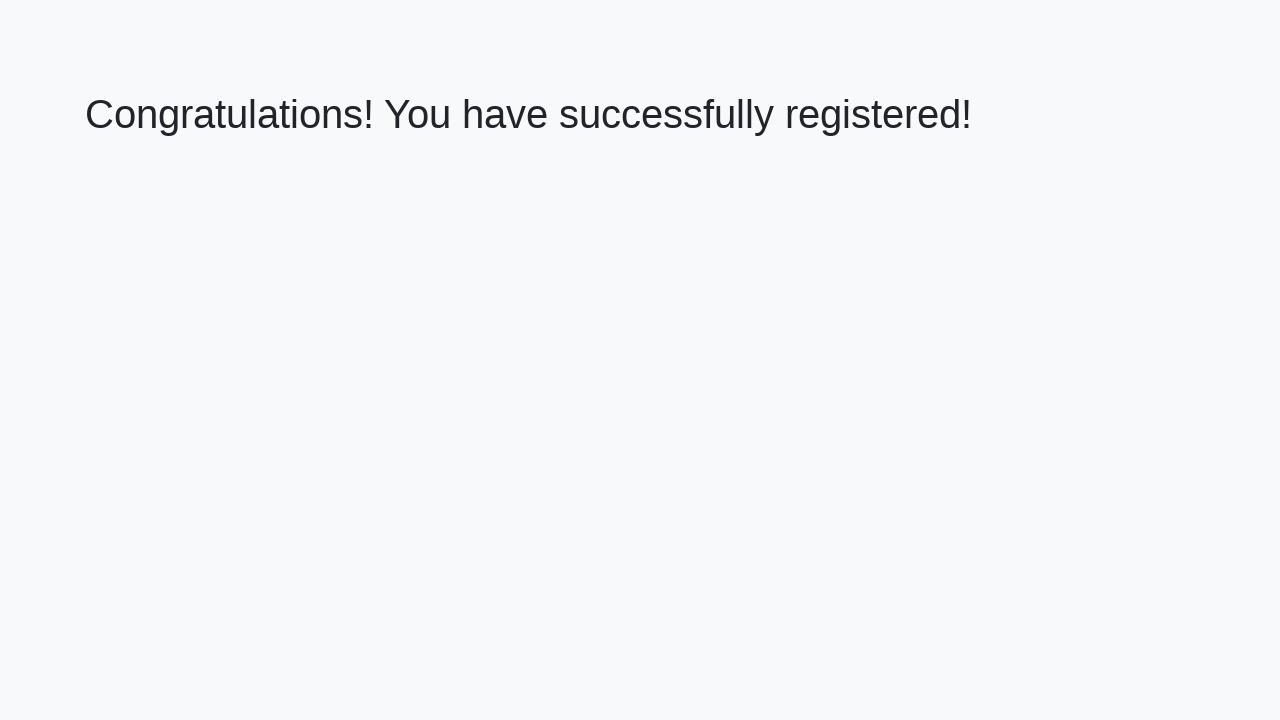

Retrieved success message: 'Congratulations! You have successfully registered!'
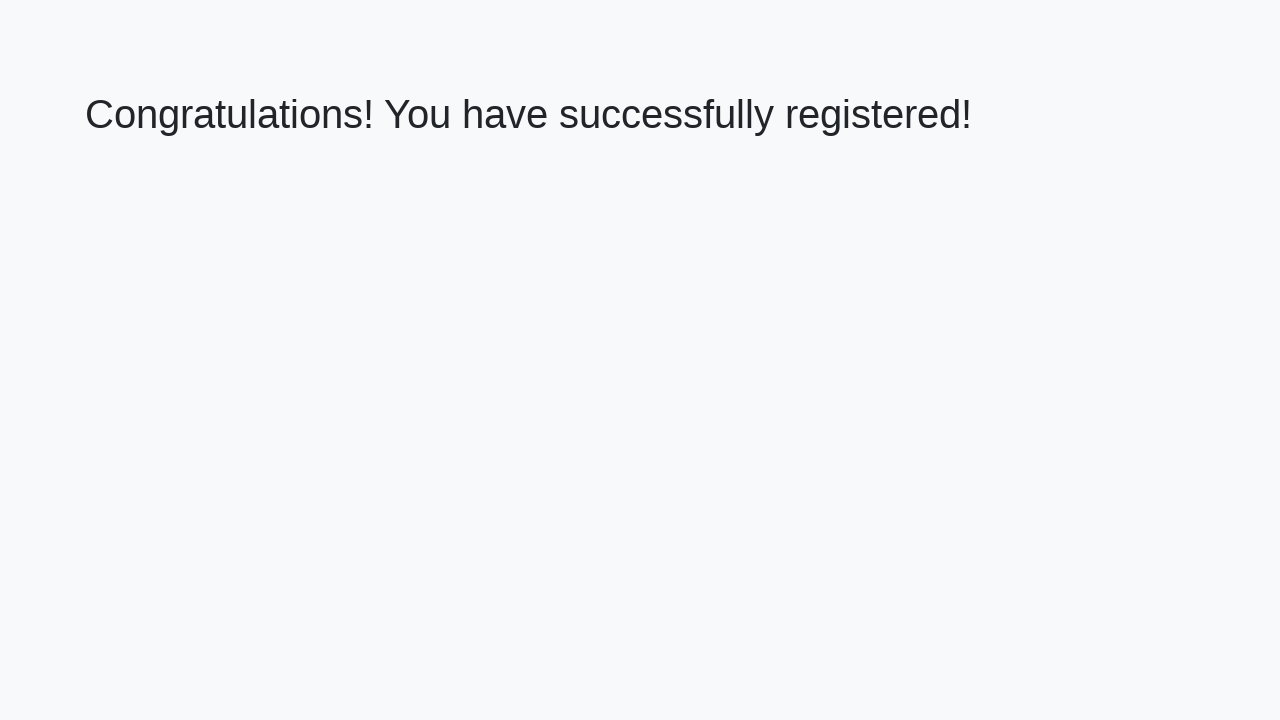

Verified successful registration message
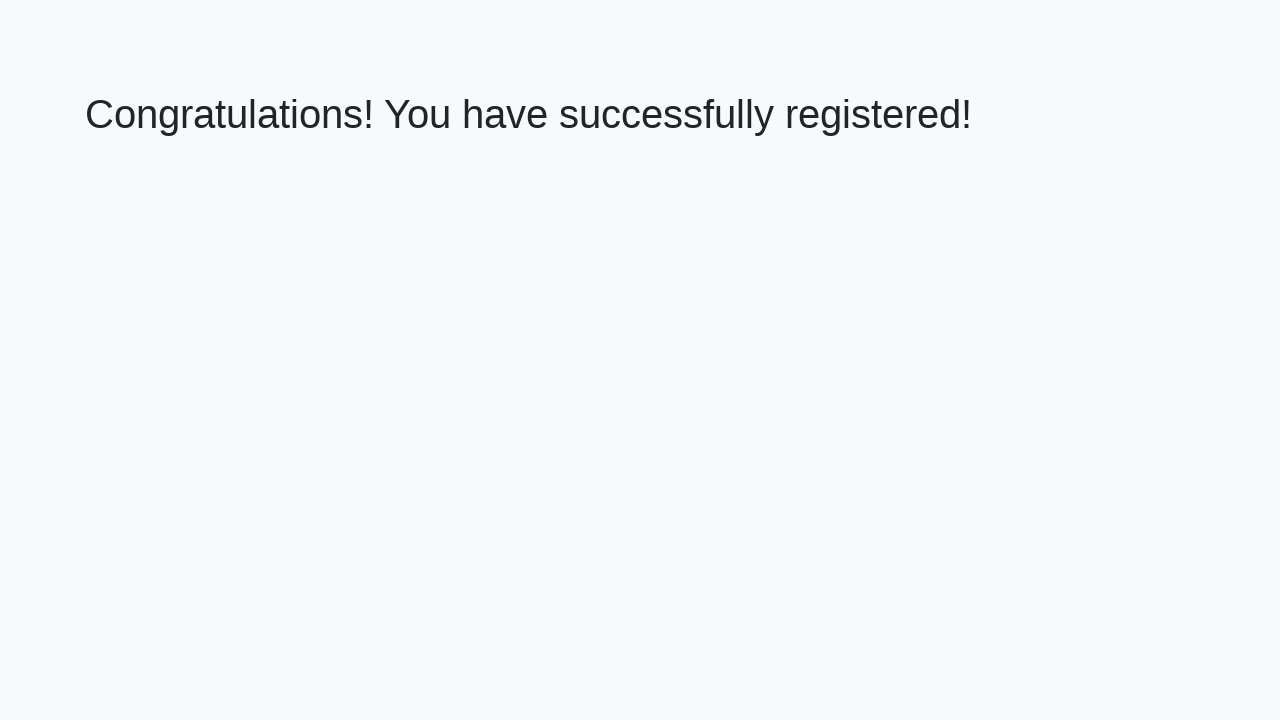

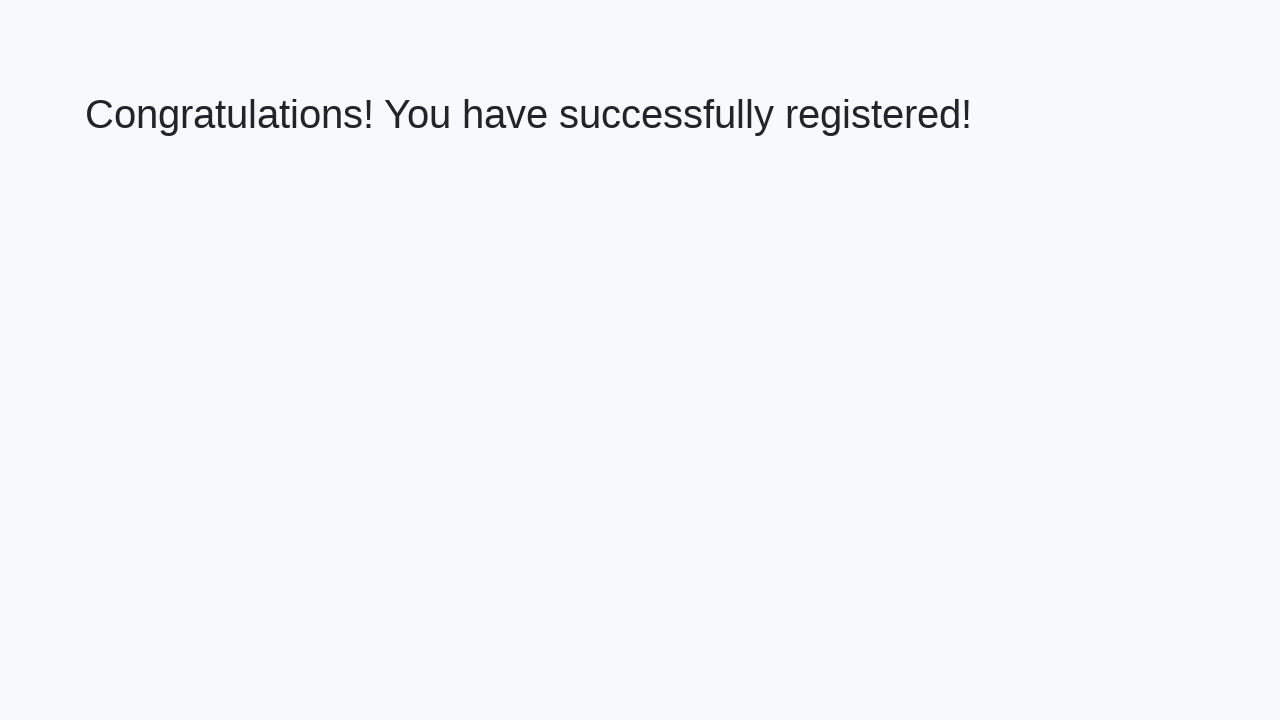